Navigates to W3Schools HTML tables tutorial page and verifies that tables are present on the page, specifically checking for the customers table and its rows and headings.

Starting URL: https://www.w3schools.com/html/html_tables.asp

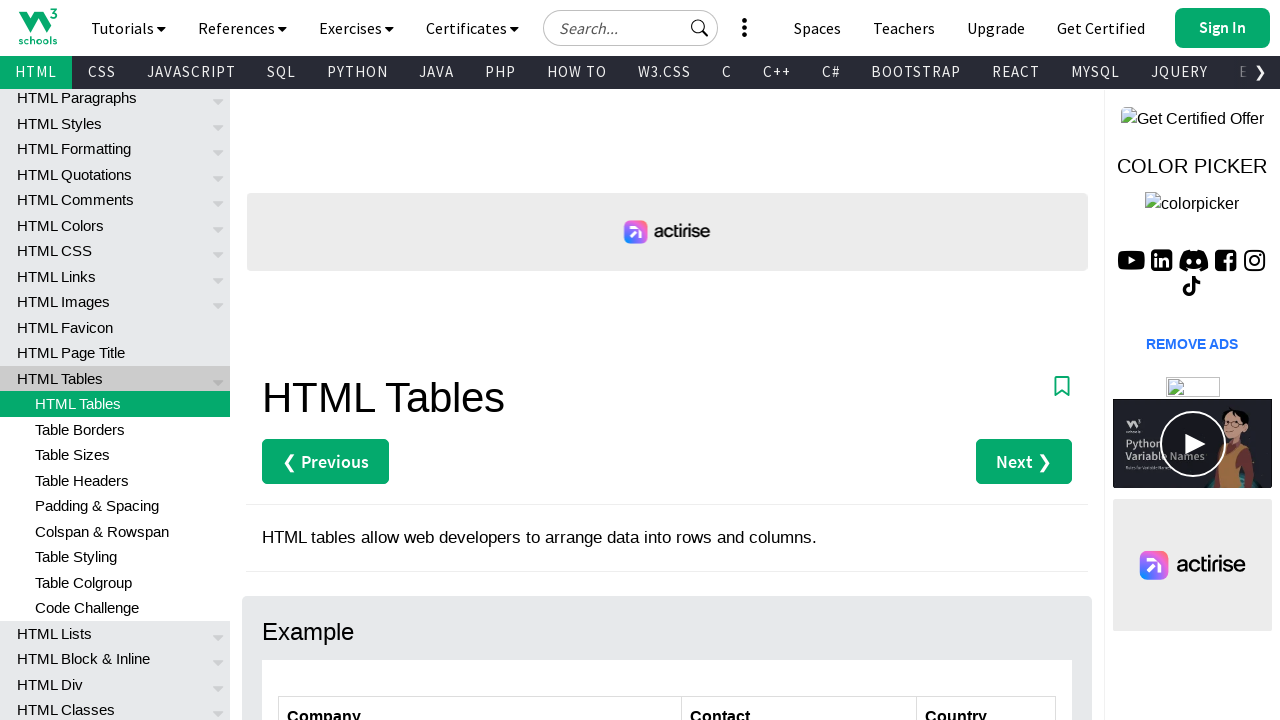

Navigated to W3Schools HTML tables tutorial page
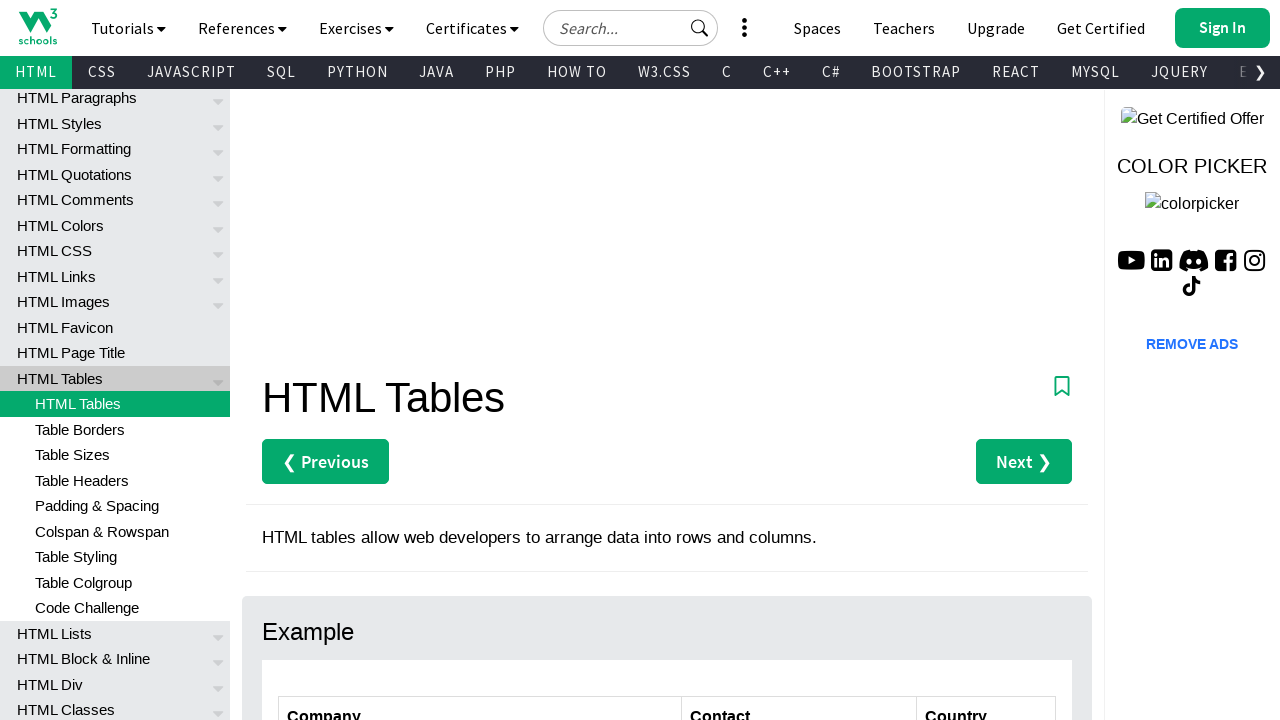

Verified that tables are present on the page
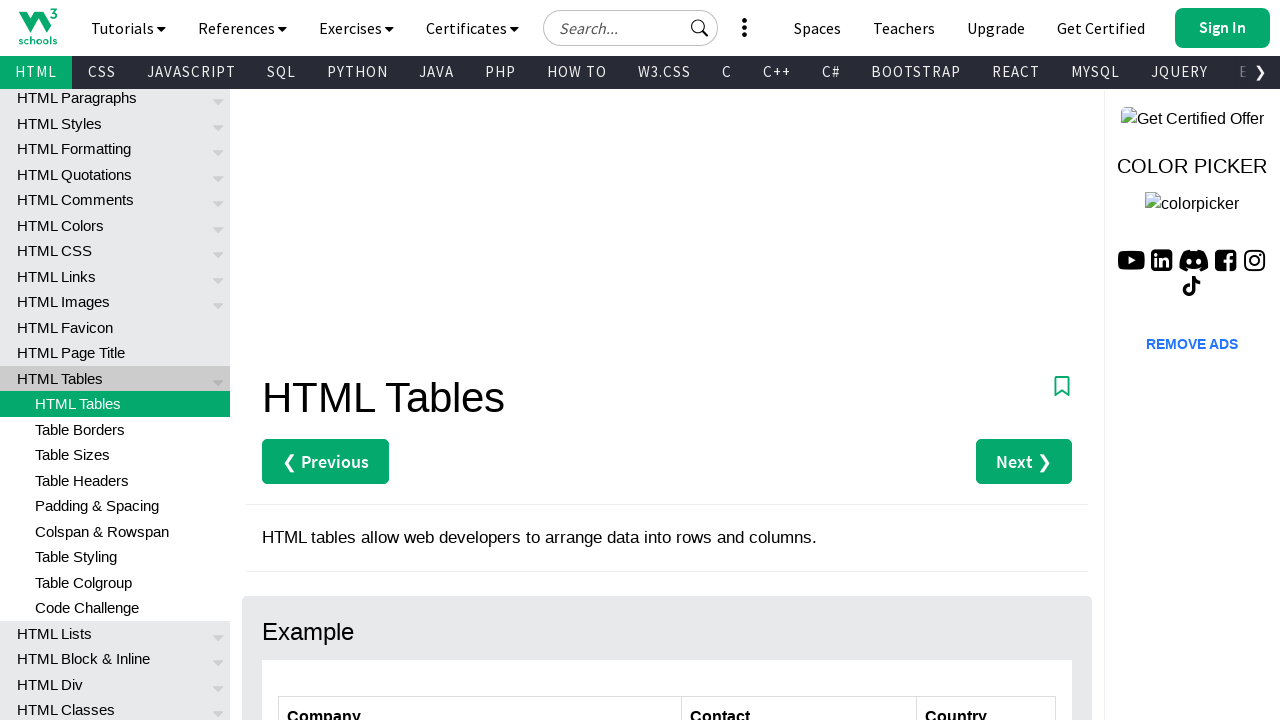

Verified the customers table exists on the page
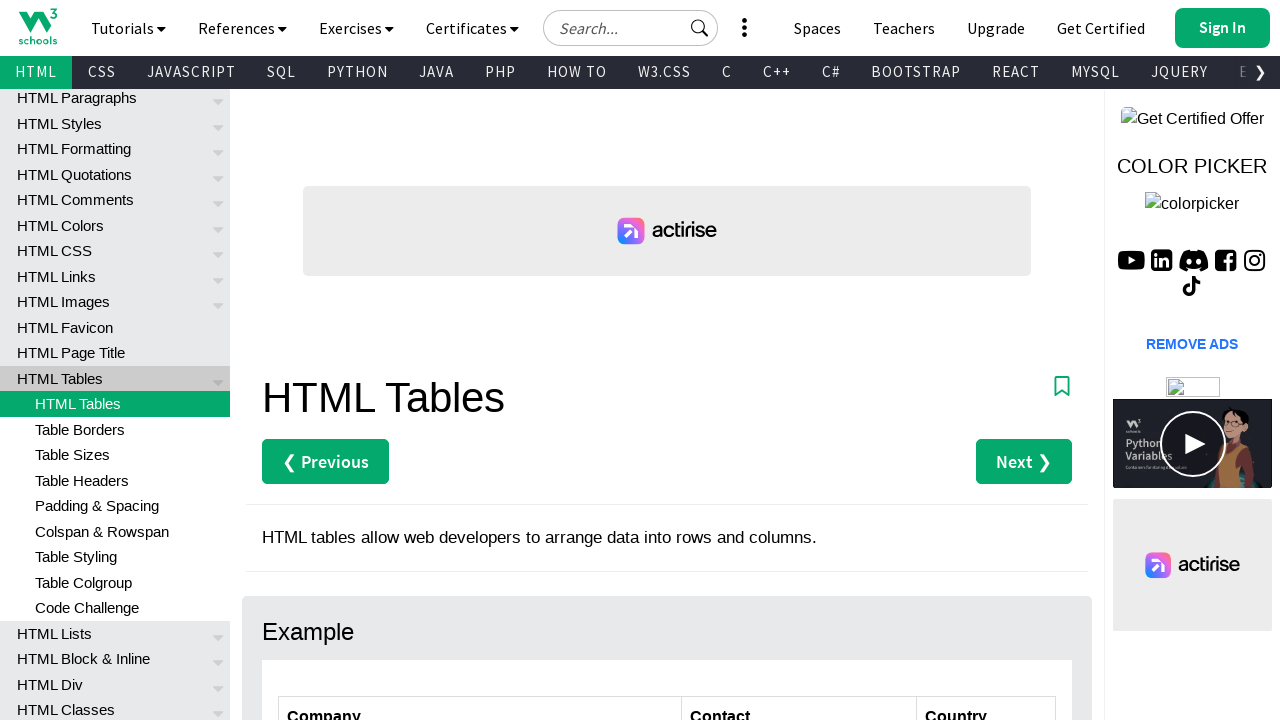

Verified that table rows are present in the customers table
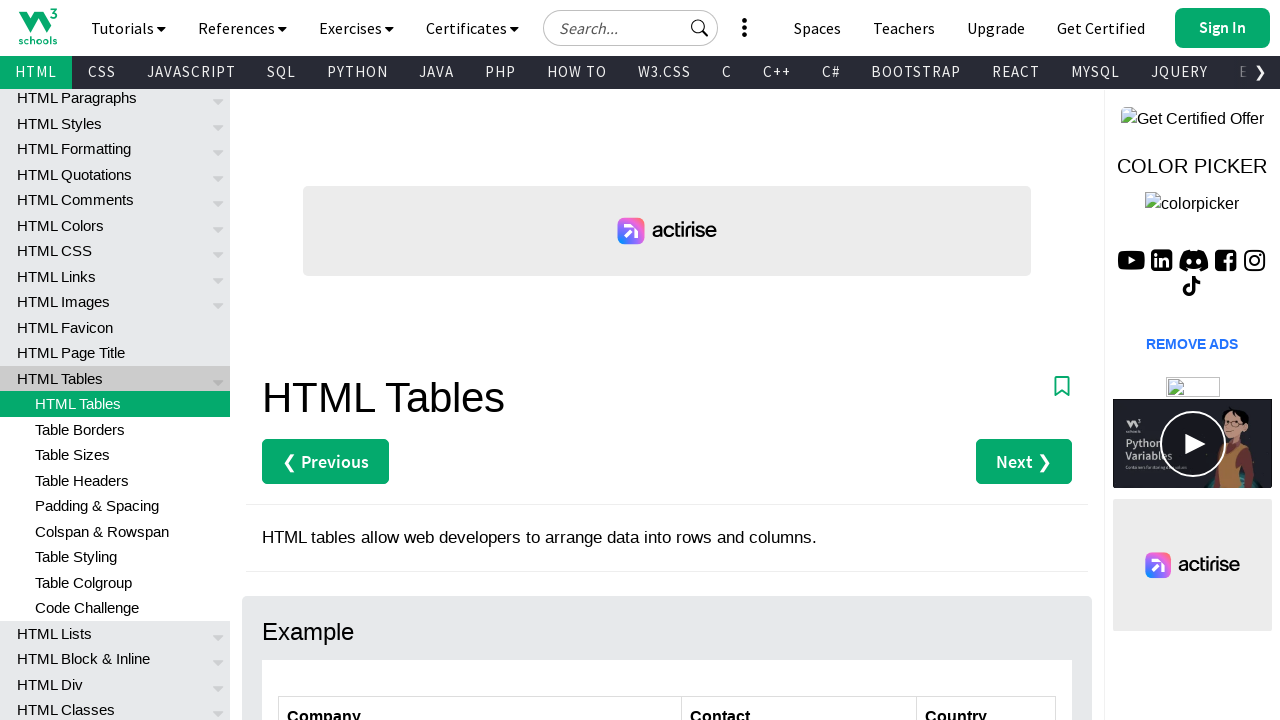

Verified that table headings are present in the customers table
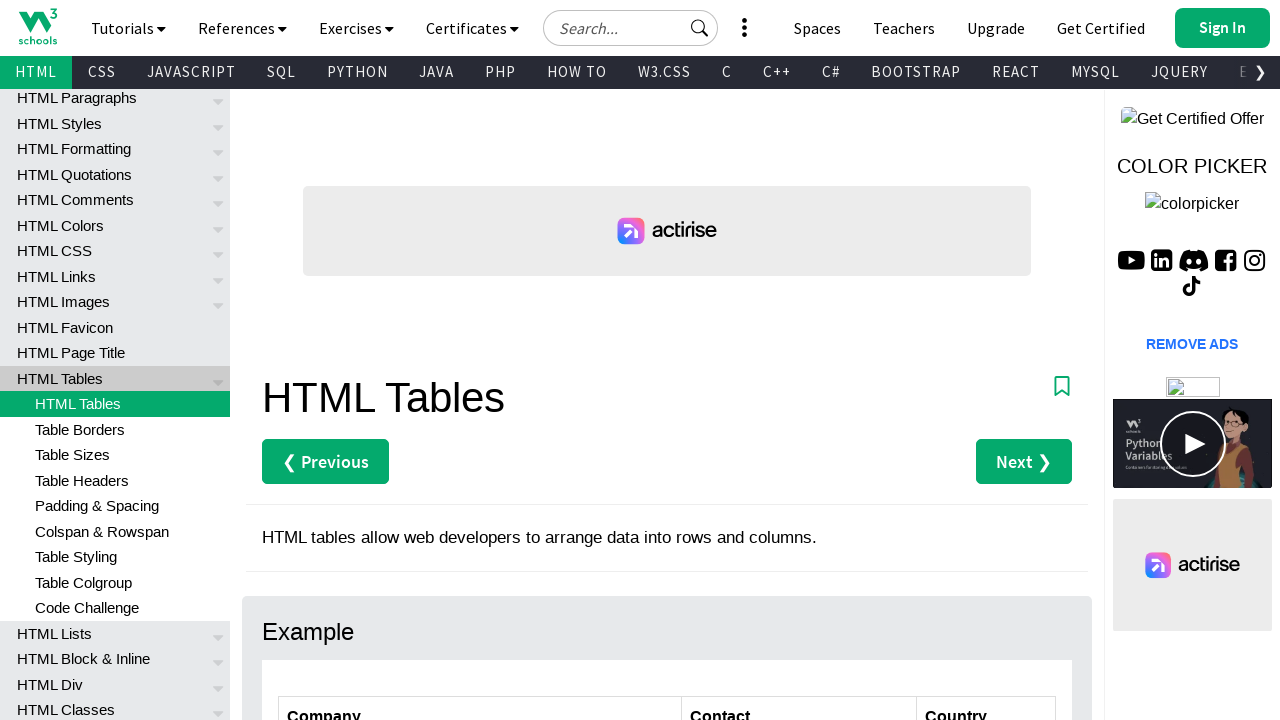

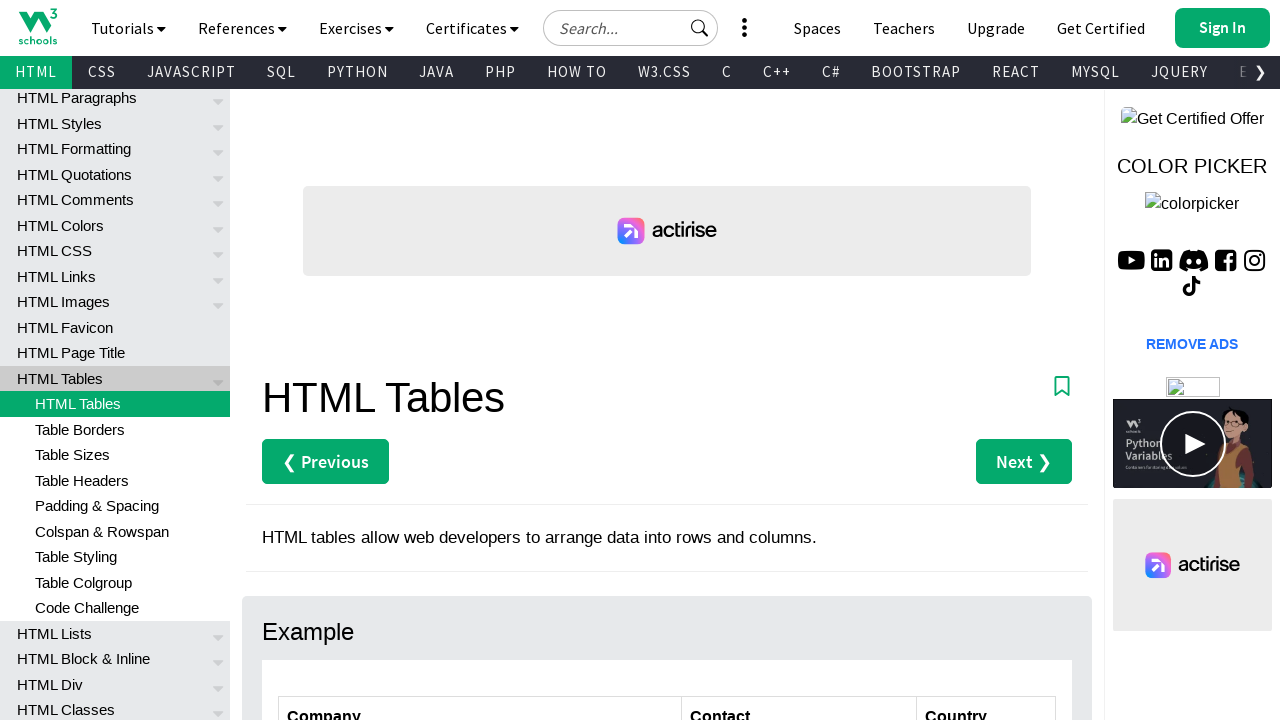